Tests handling of a browser confirmation popup by clicking a button to trigger the alert and then accepting it

Starting URL: http://omayo.blogspot.com/

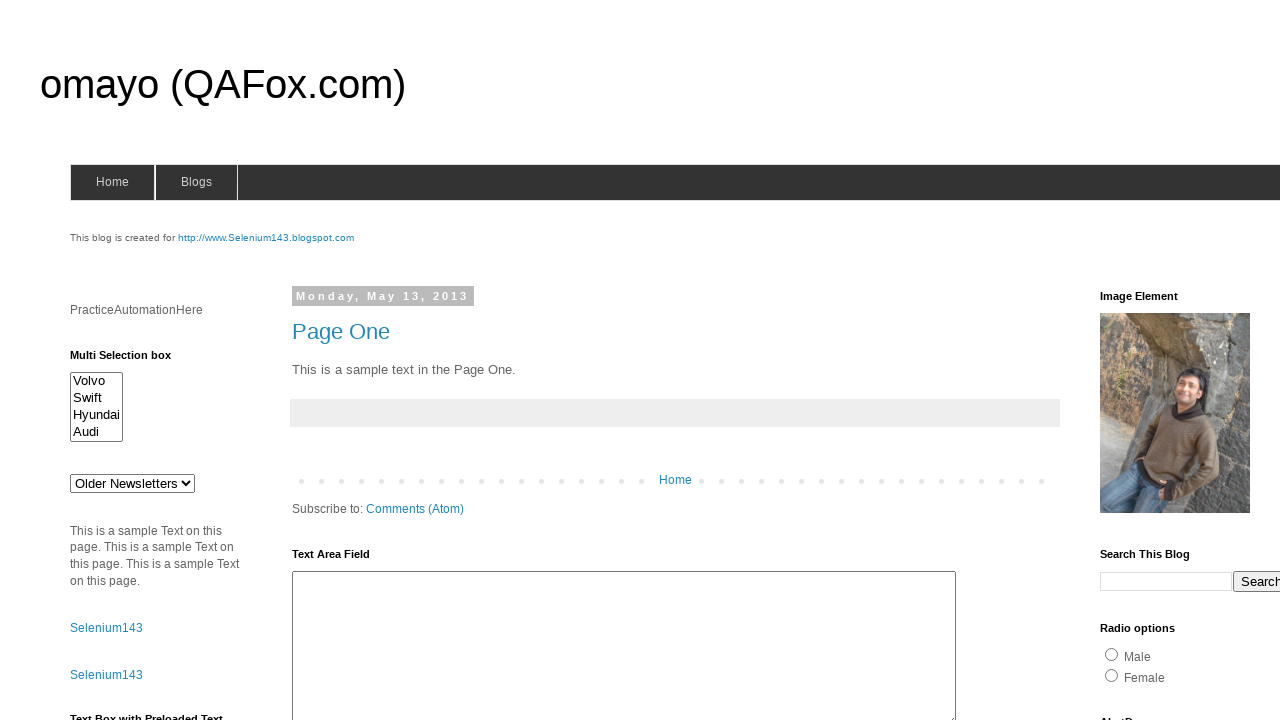

Set up dialog handler to automatically accept confirmation popups
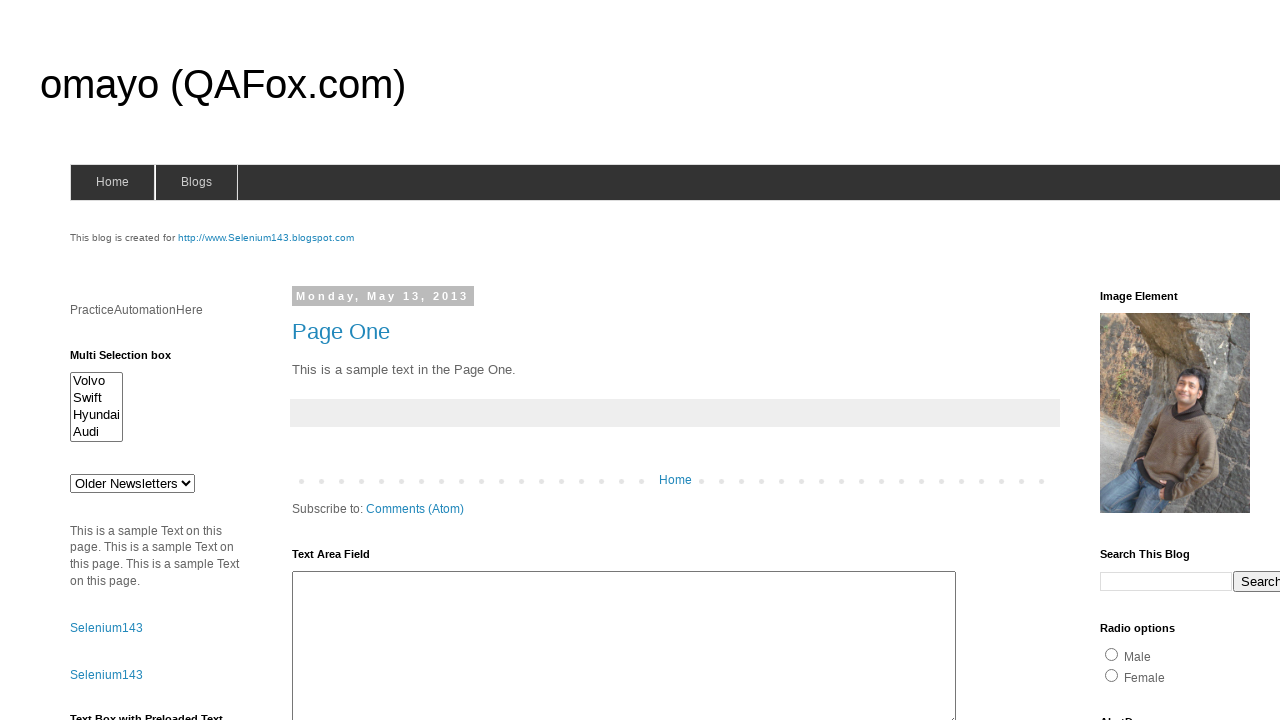

Clicked confirm button to trigger confirmation popup at (1155, 361) on #confirm
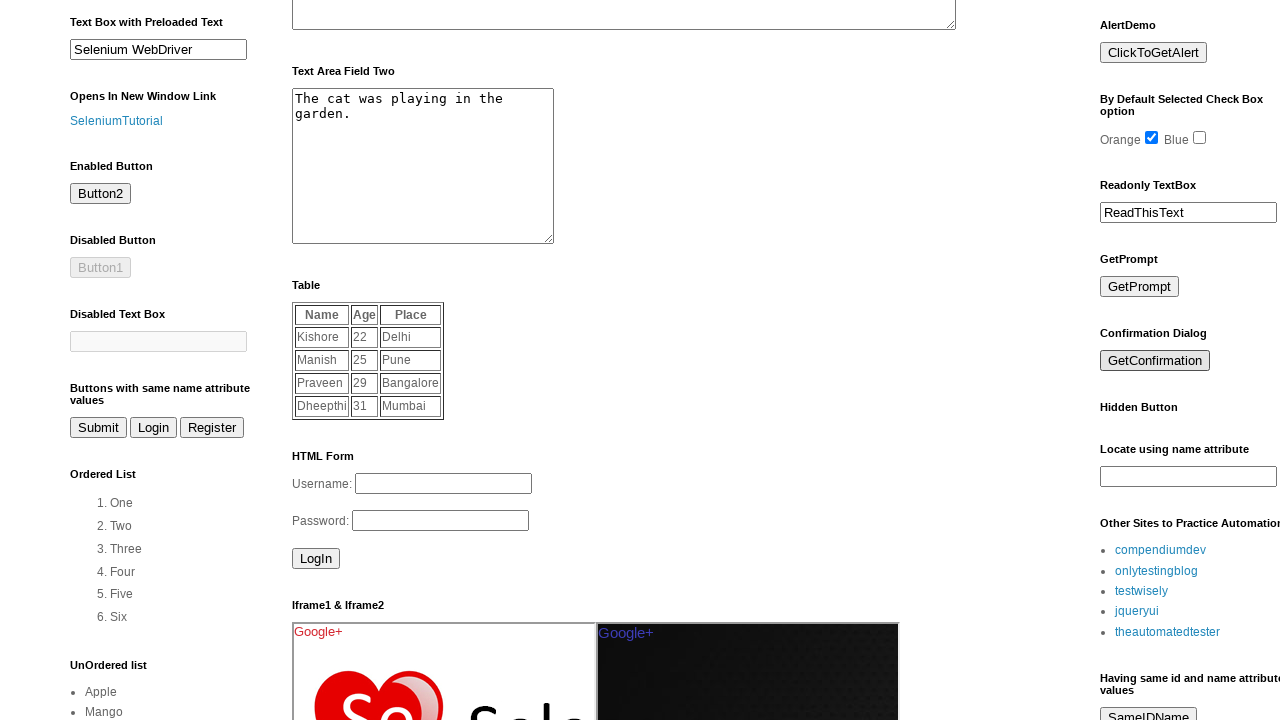

Waited for dialog interaction to complete
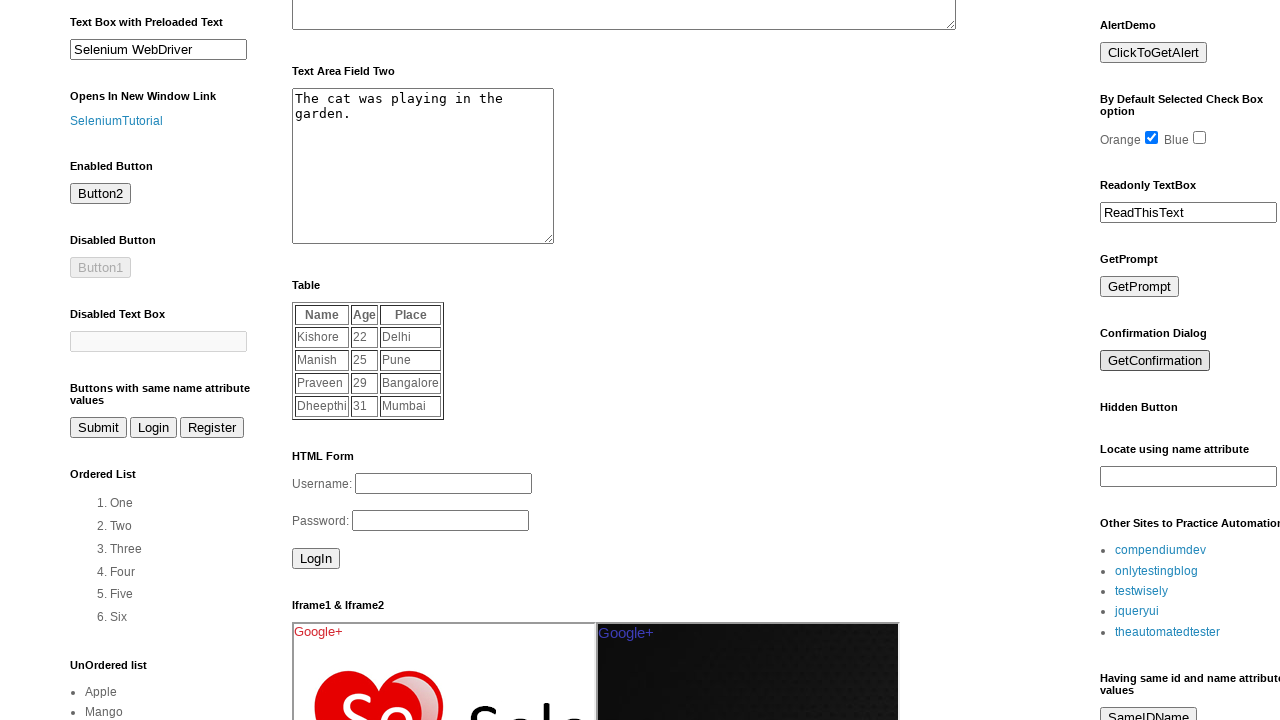

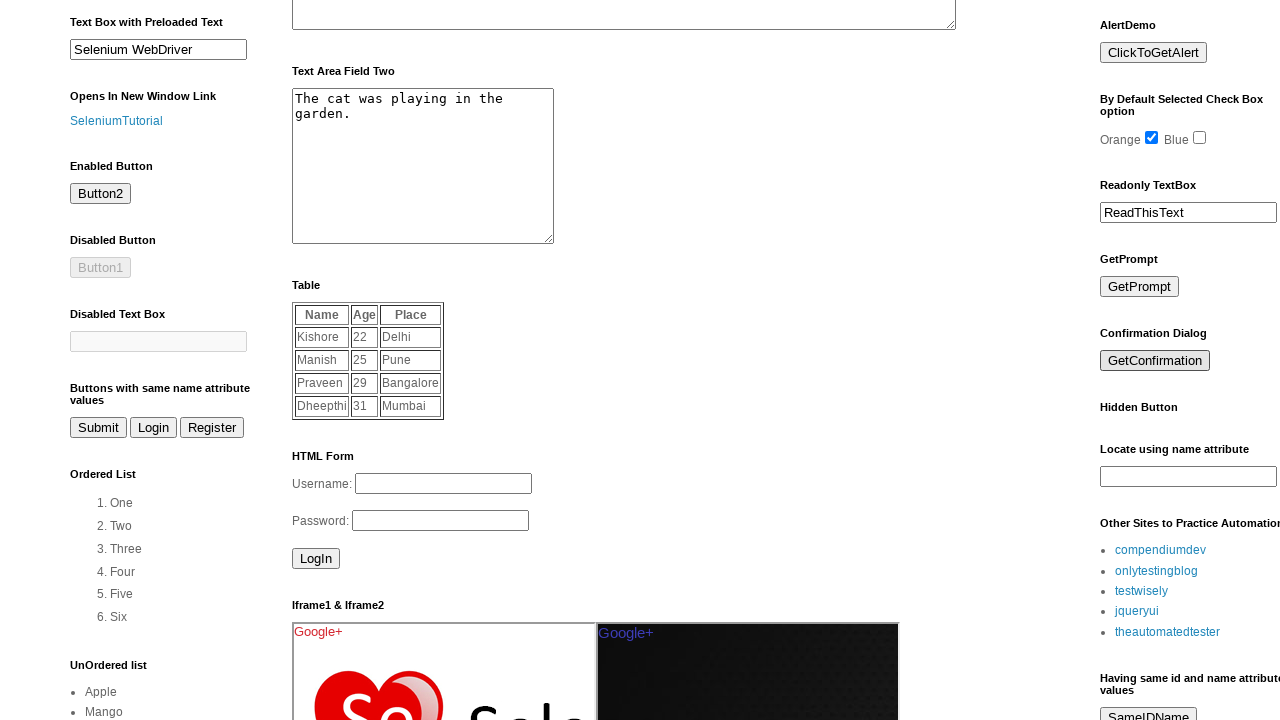